Tests the confirmation alert by clicking the second button, dismissing the alert (clicking Cancel), and verifying the cancel message is displayed

Starting URL: https://practice.cydeo.com/javascript_alerts

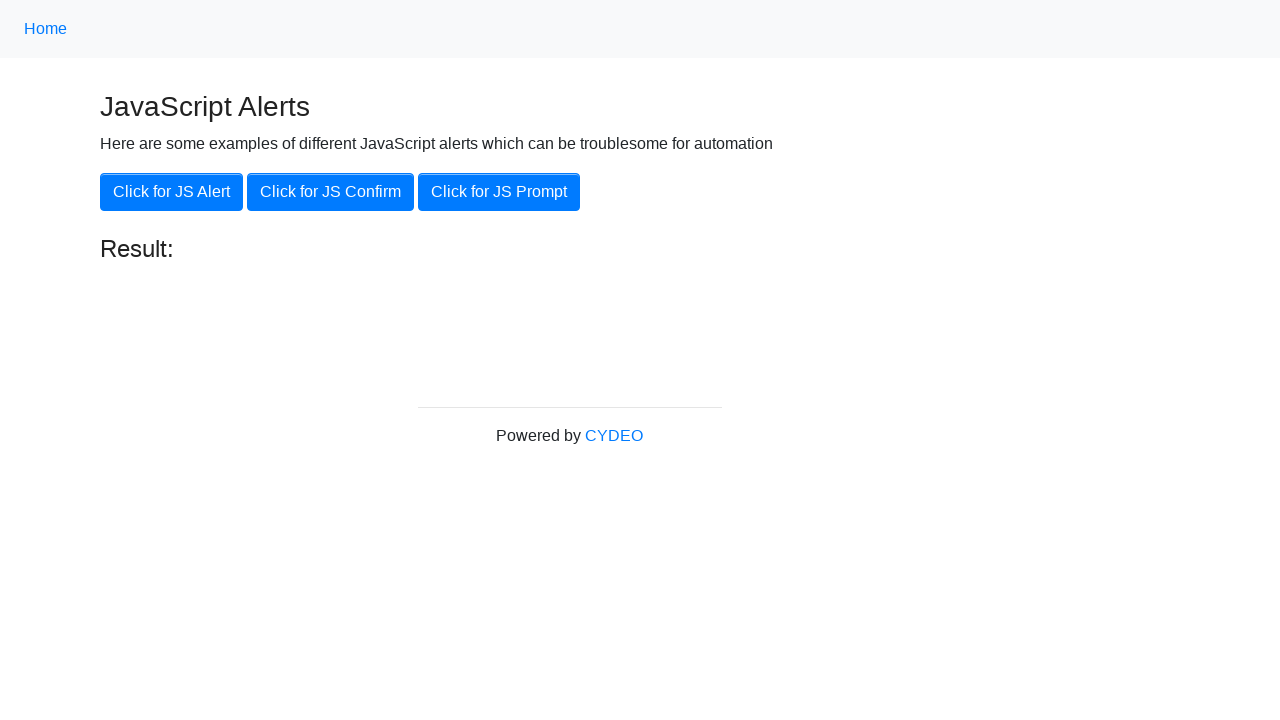

Set up dialog handler to dismiss alerts by clicking Cancel
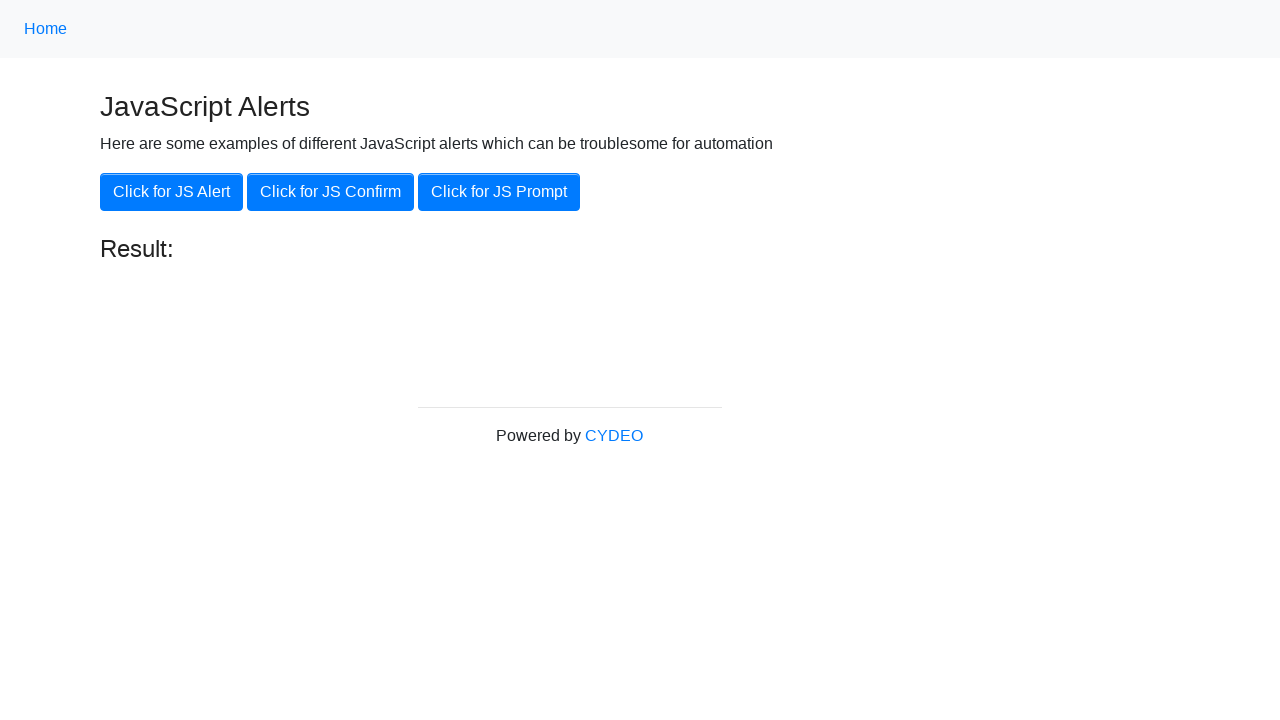

Clicked the second button to trigger the confirmation alert at (330, 192) on xpath=//button[@class='btn btn-primary'][2]
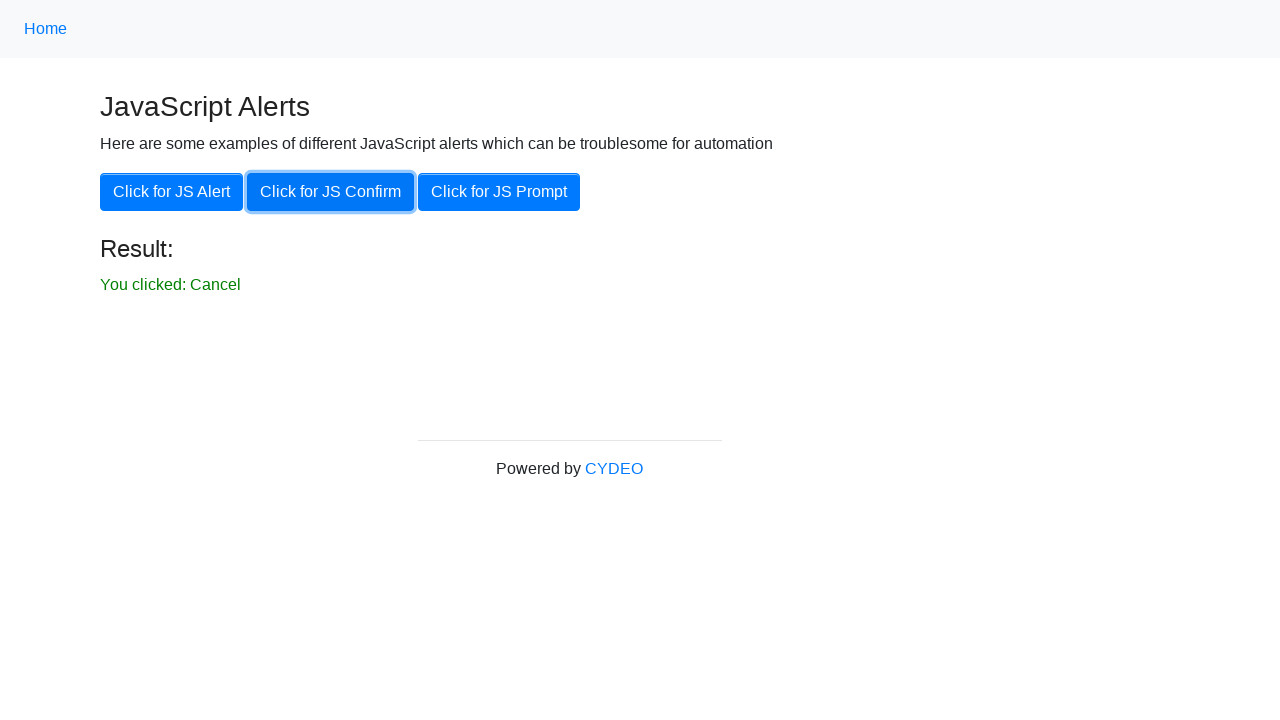

Waited for and confirmed the result message is displayed after dismissing the alert
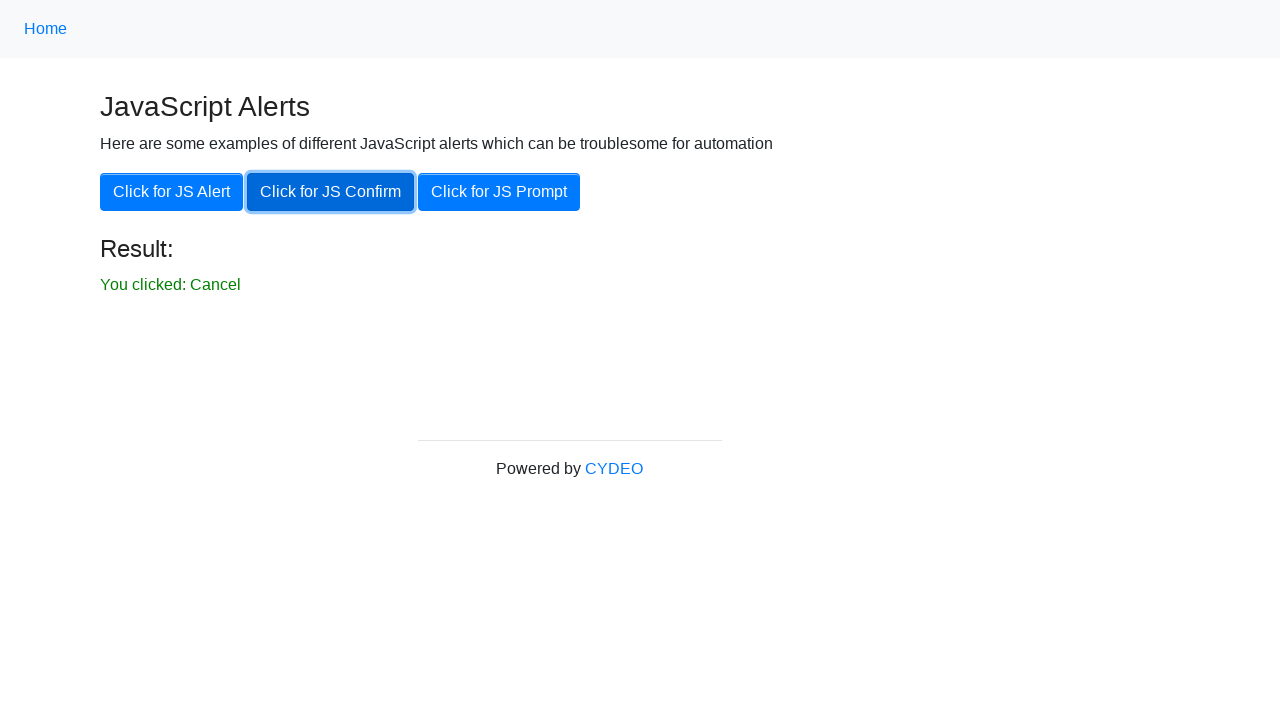

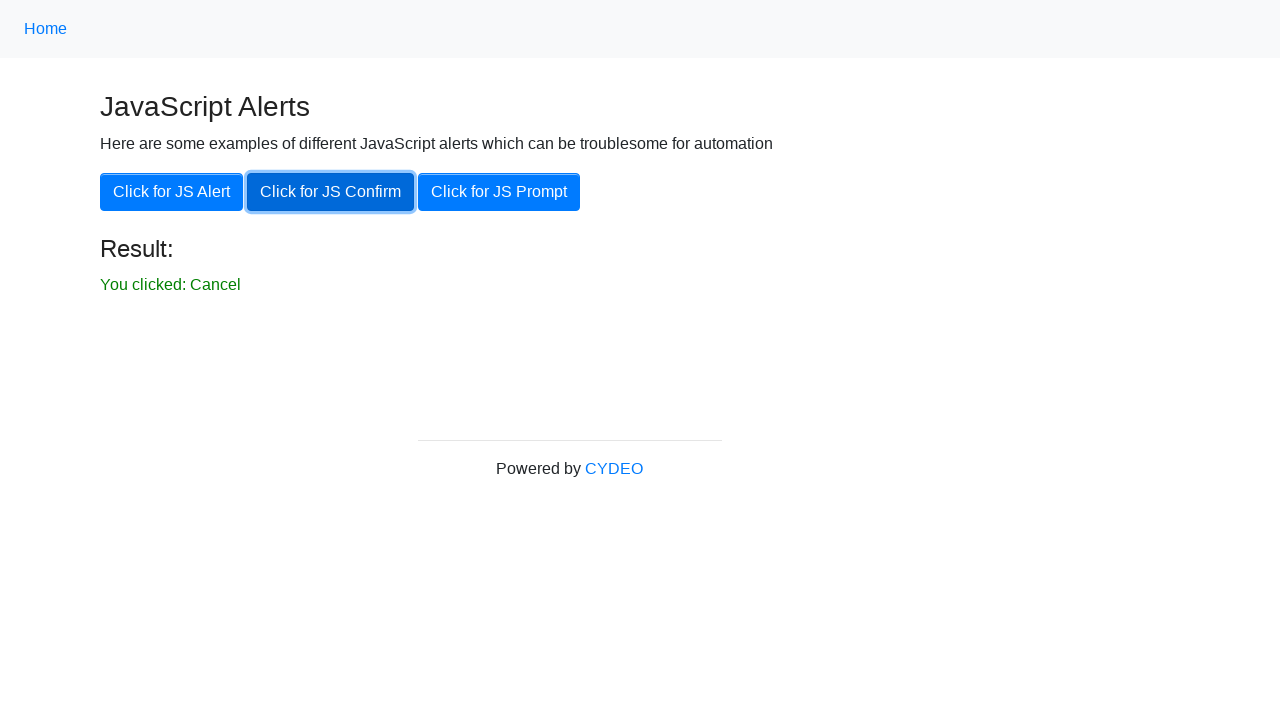